Performs a right-click (context click) action on the Projects navigation link on the Selenium website

Starting URL: https://selenium.dev/

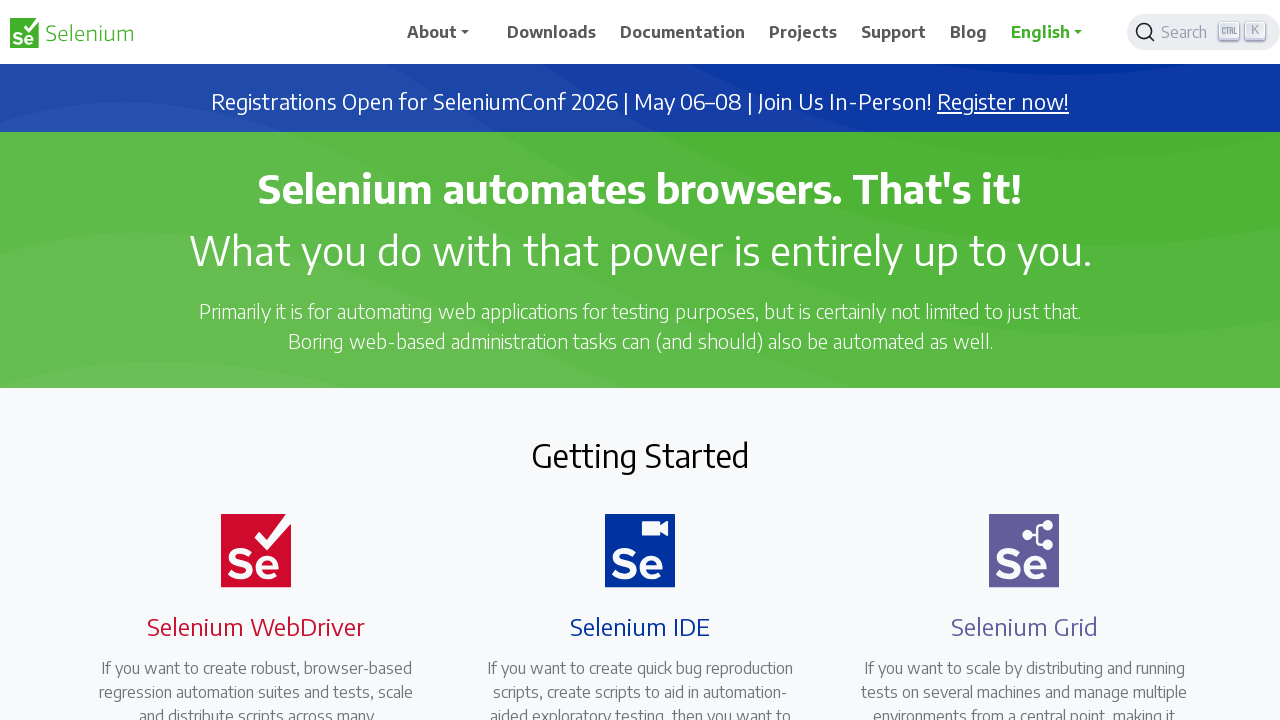

Located the Projects navigation link
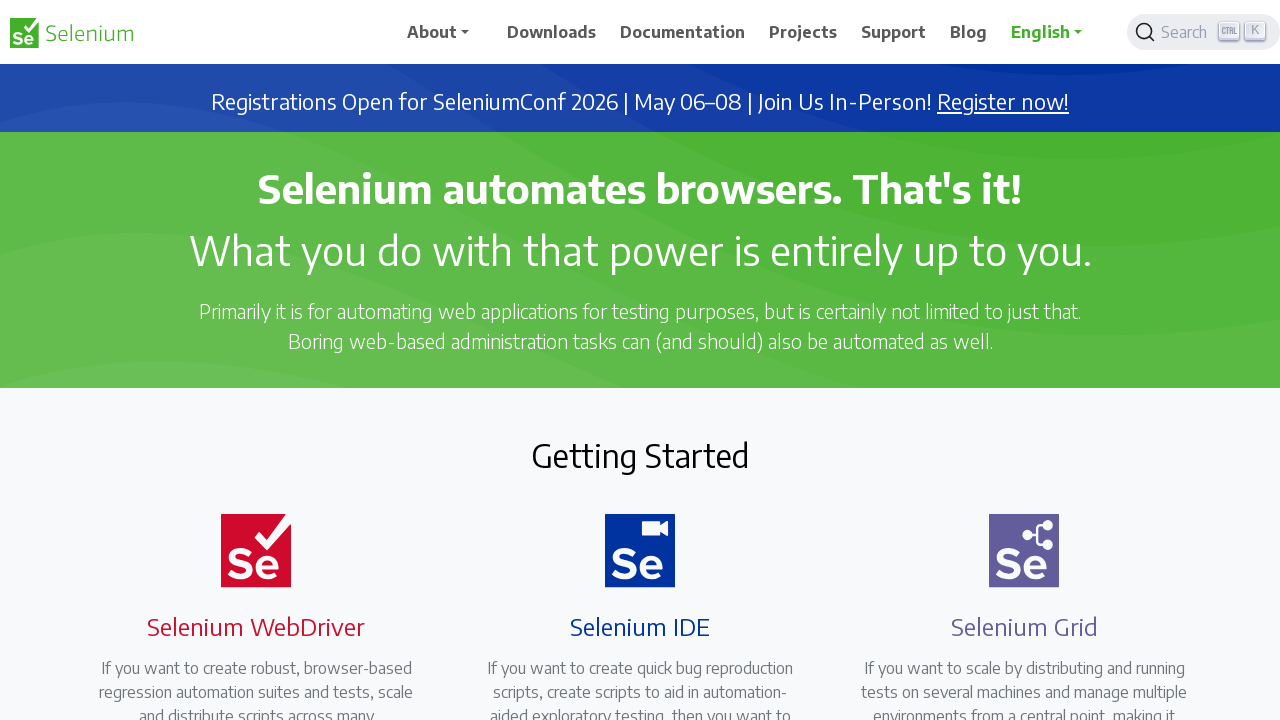

Performed right-click (context click) on the Projects navigation link at (803, 32) on nav a:has-text('Projects')
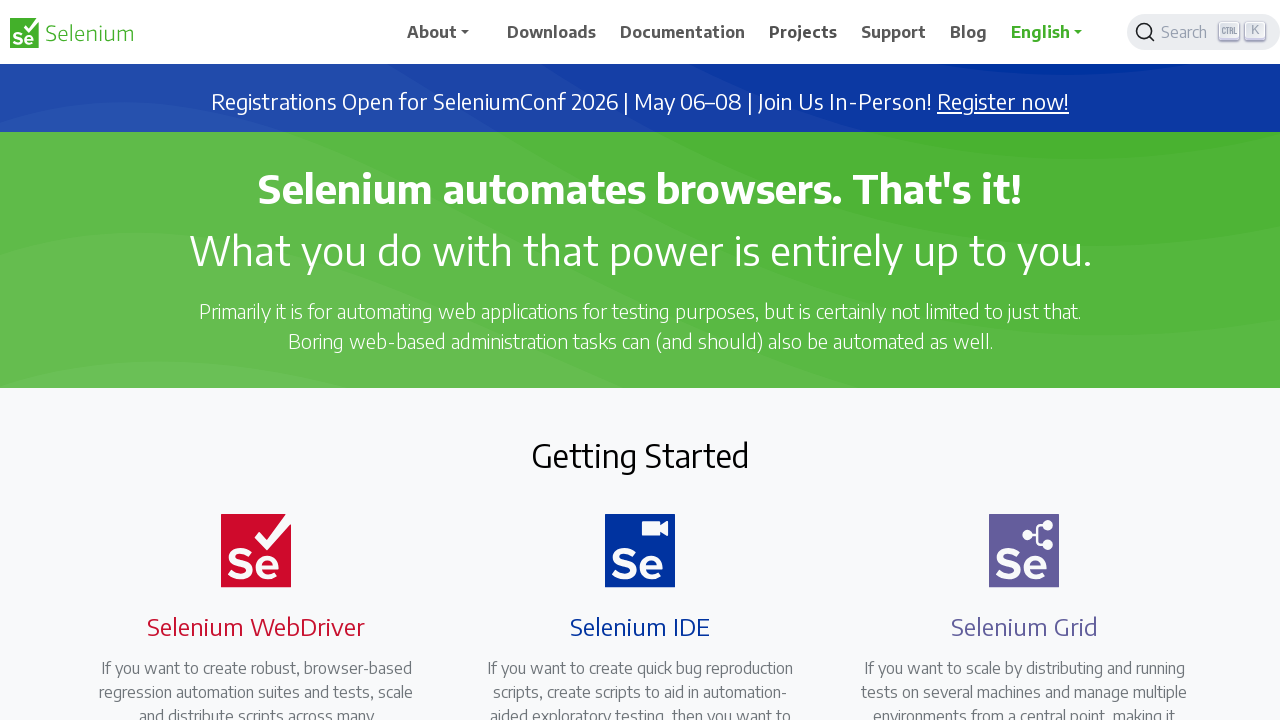

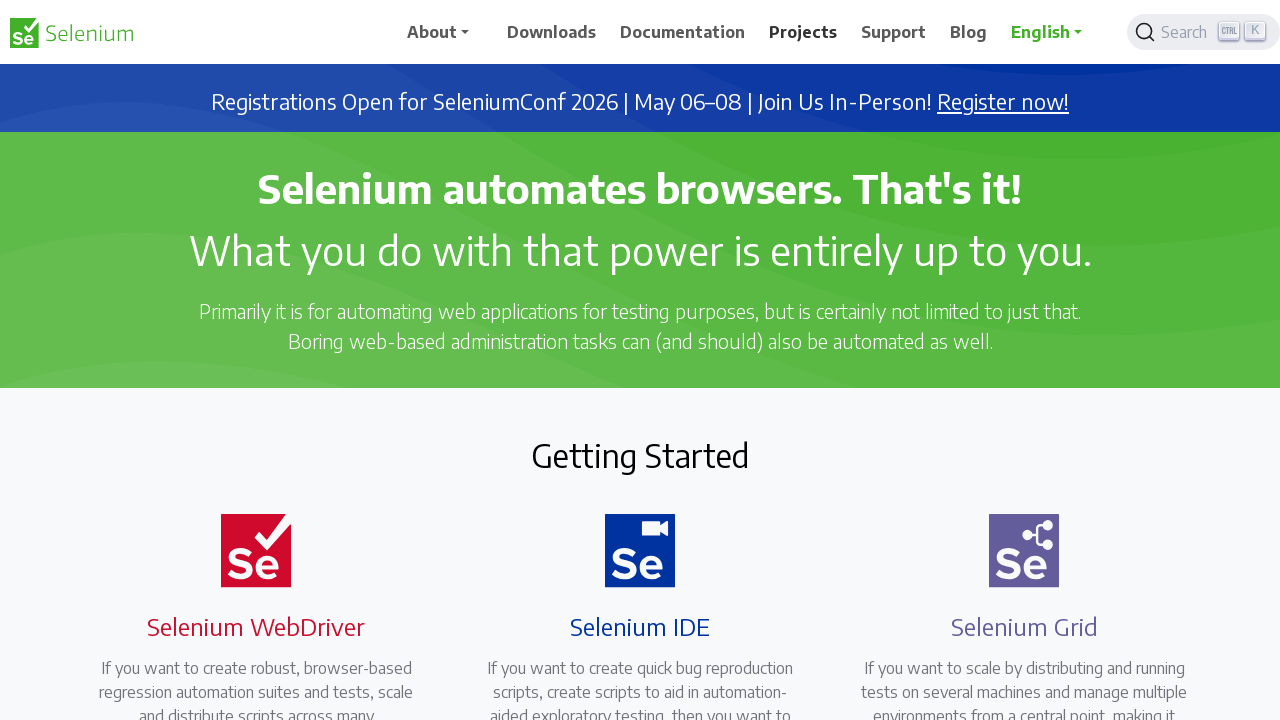